Navigates to the Laptops category on a demo e-commerce site, selects the Sony Vaio i5 laptop, and views the product details page.

Starting URL: https://www.demoblaze.com/

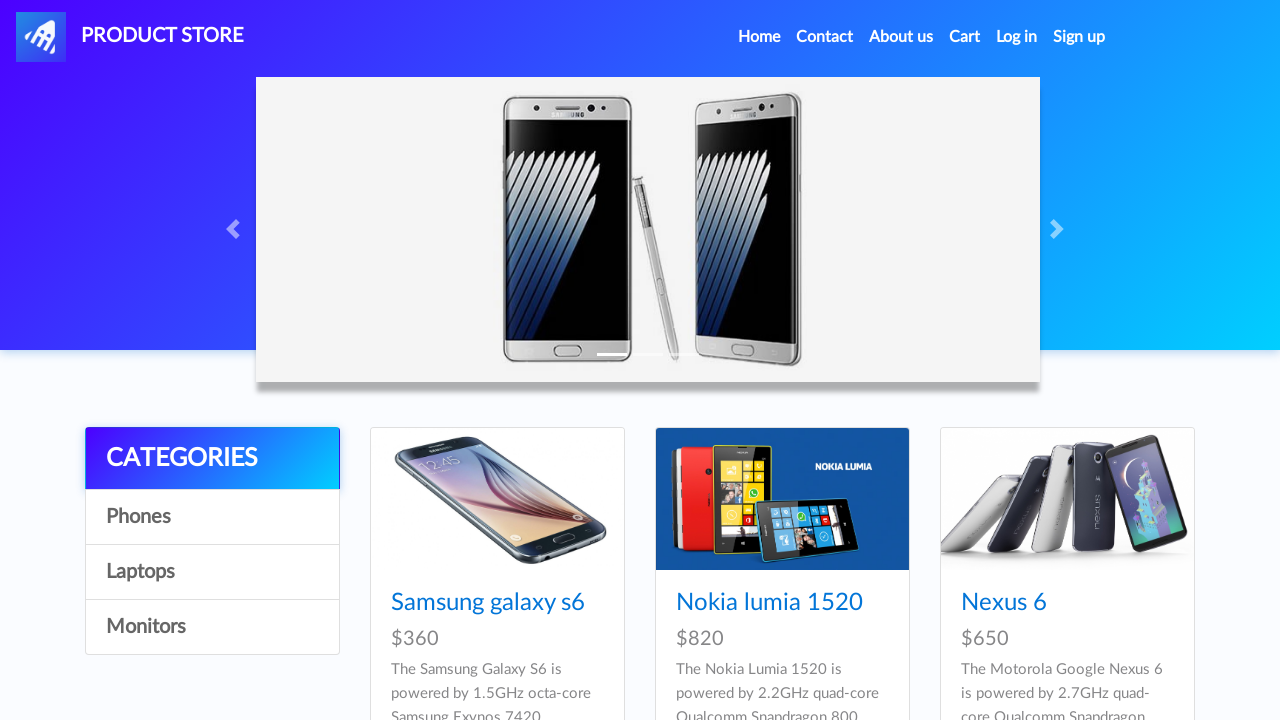

Clicked on Laptops category at (212, 572) on xpath=//a[text()='Laptops']
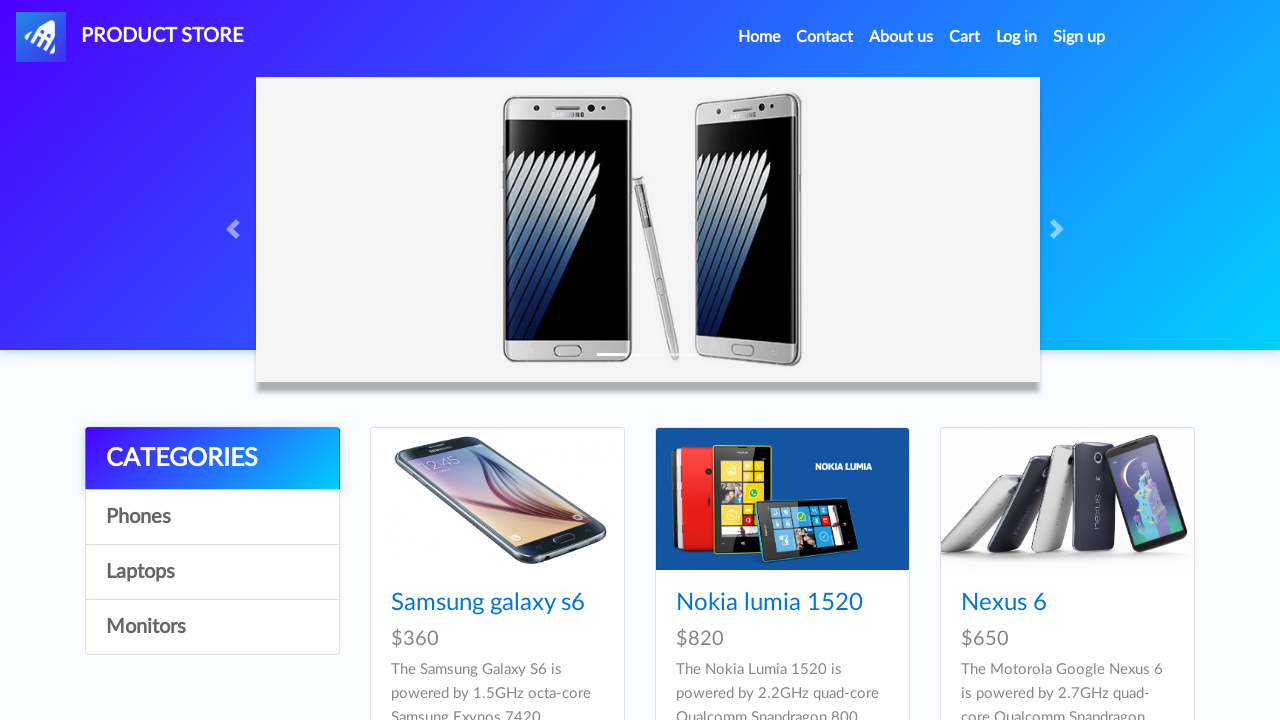

Waited for Sony Vaio i5 laptop to load
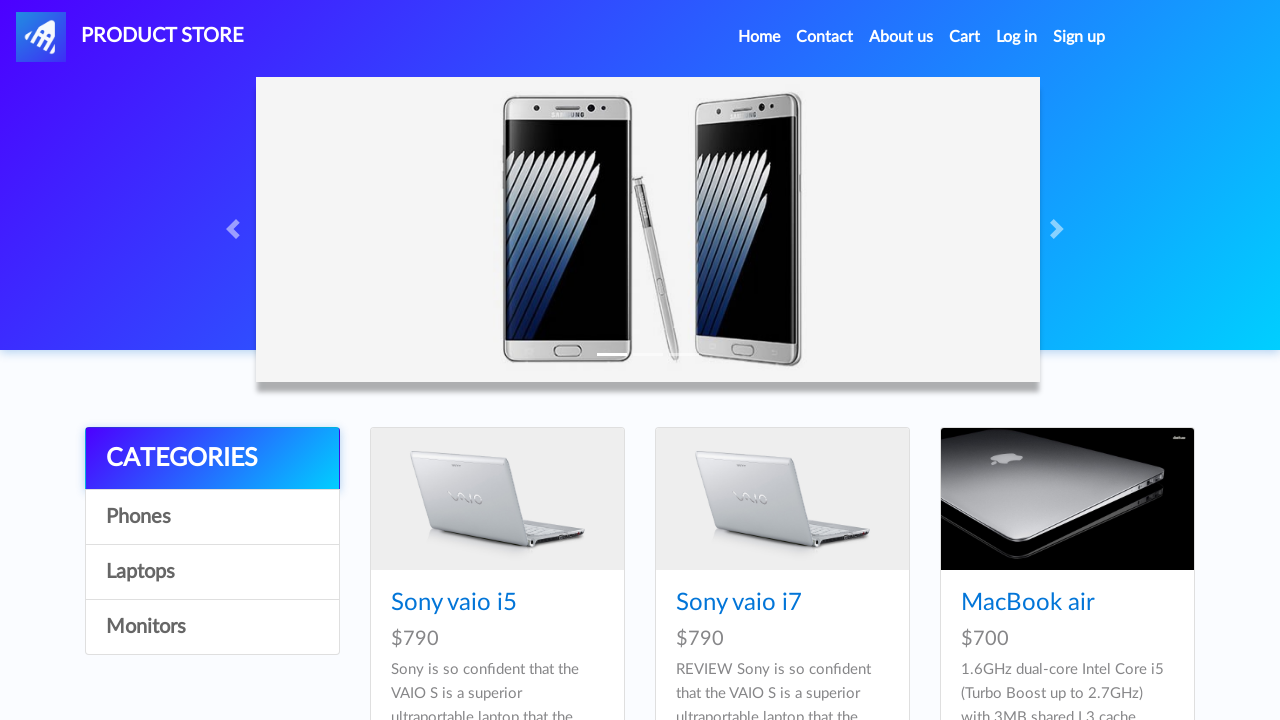

Clicked on Sony Vaio i5 laptop at (454, 603) on a:has-text('Sony vaio i5')
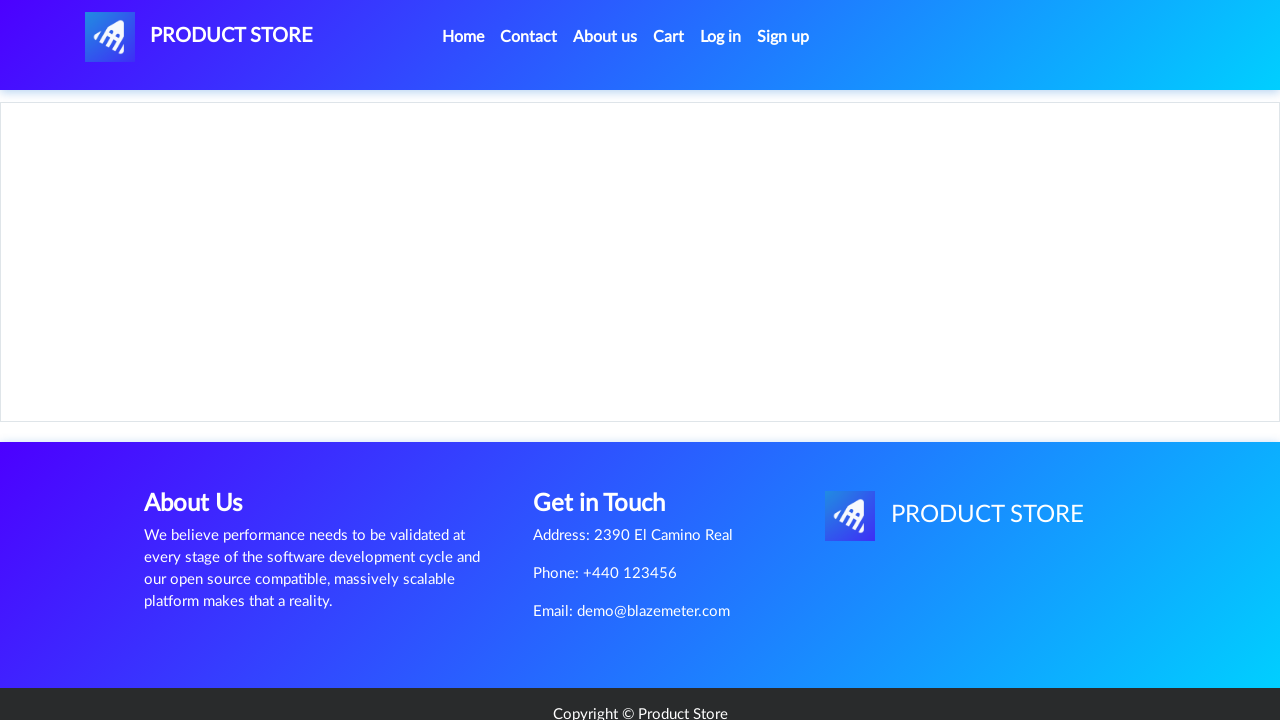

Product title loaded on details page
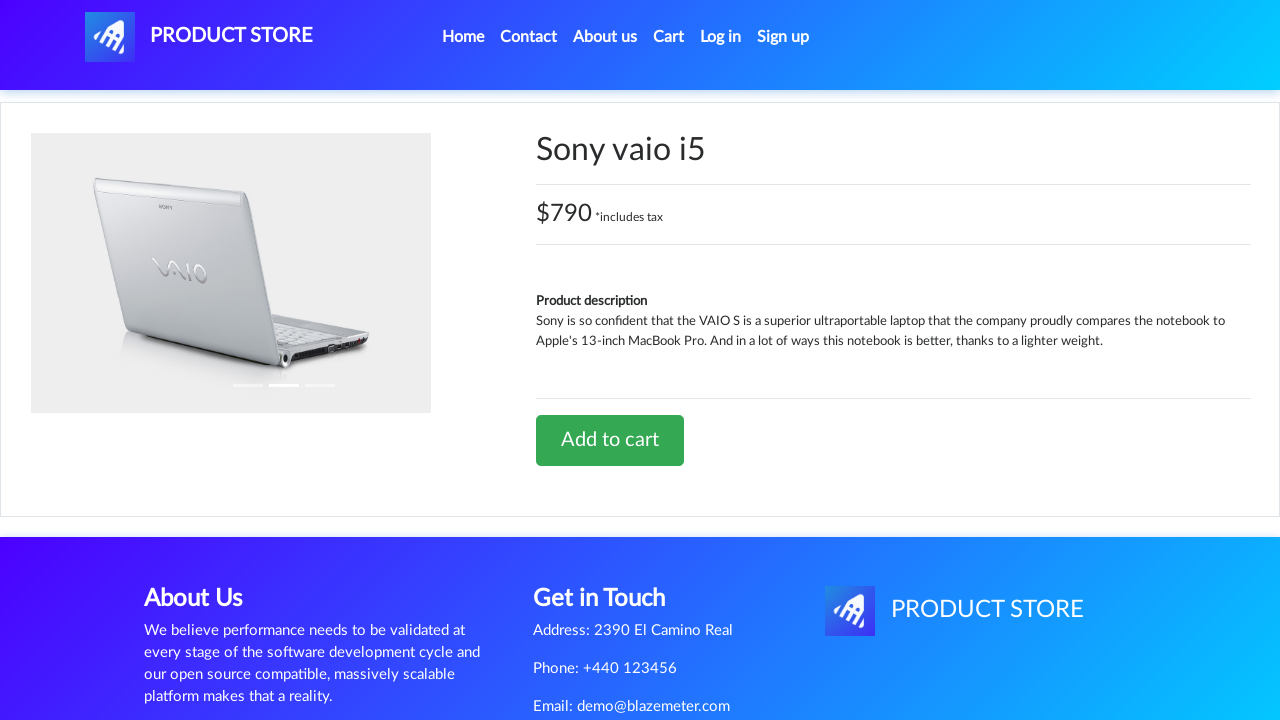

Product information section loaded
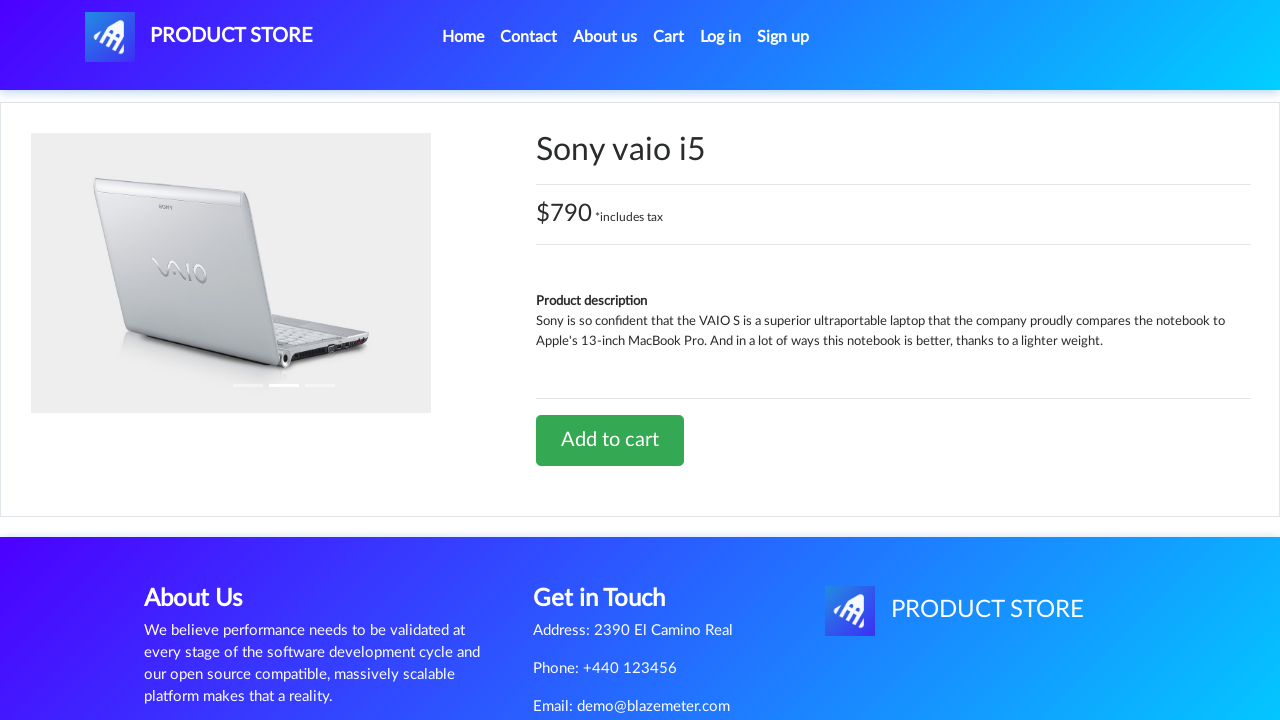

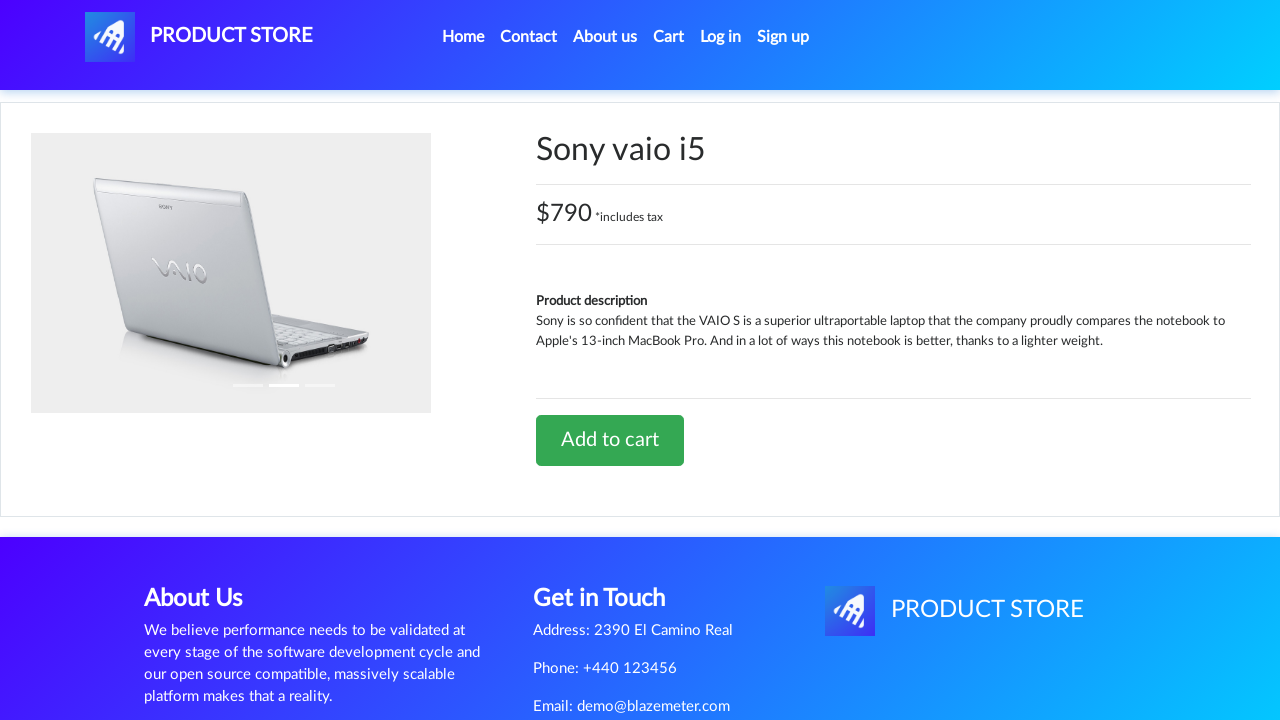